Tests basic browser window operations by navigating to YouTube and performing window maximize and minimize actions

Starting URL: https://www.youtube.com/

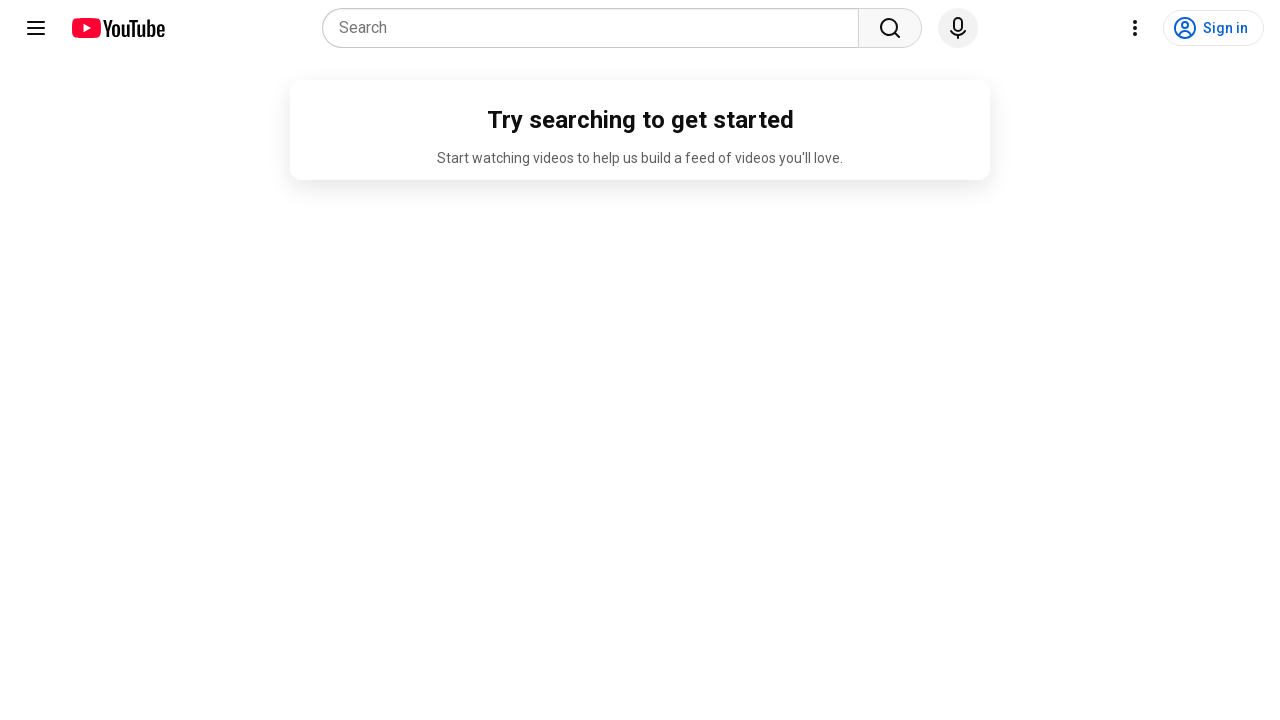

Retrieved page title from YouTube
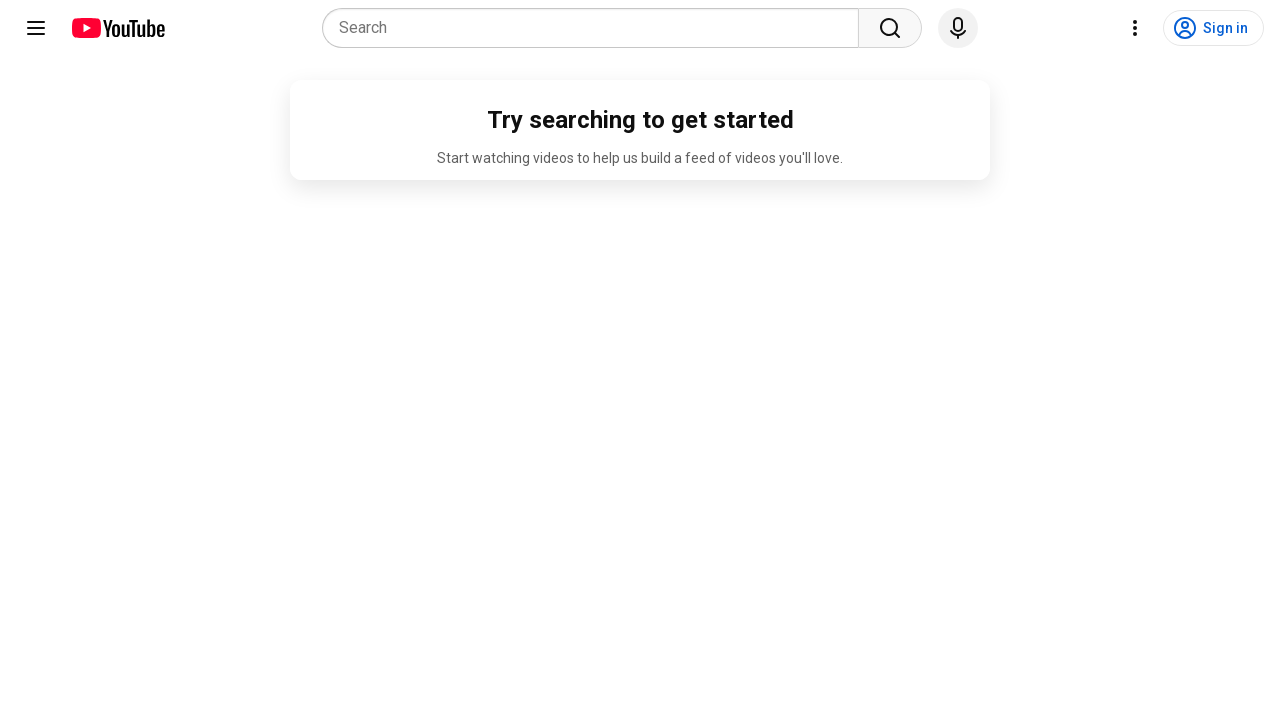

Retrieved current page URL
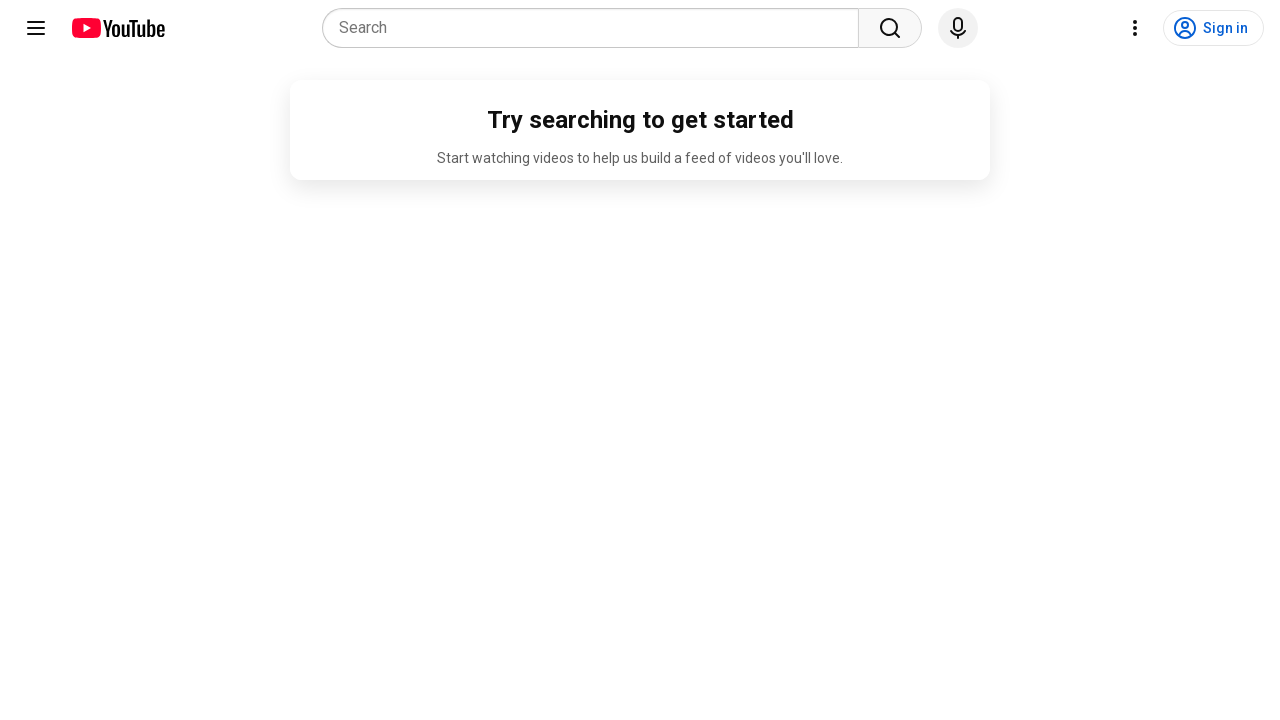

Maximized browser window to 1920x1080
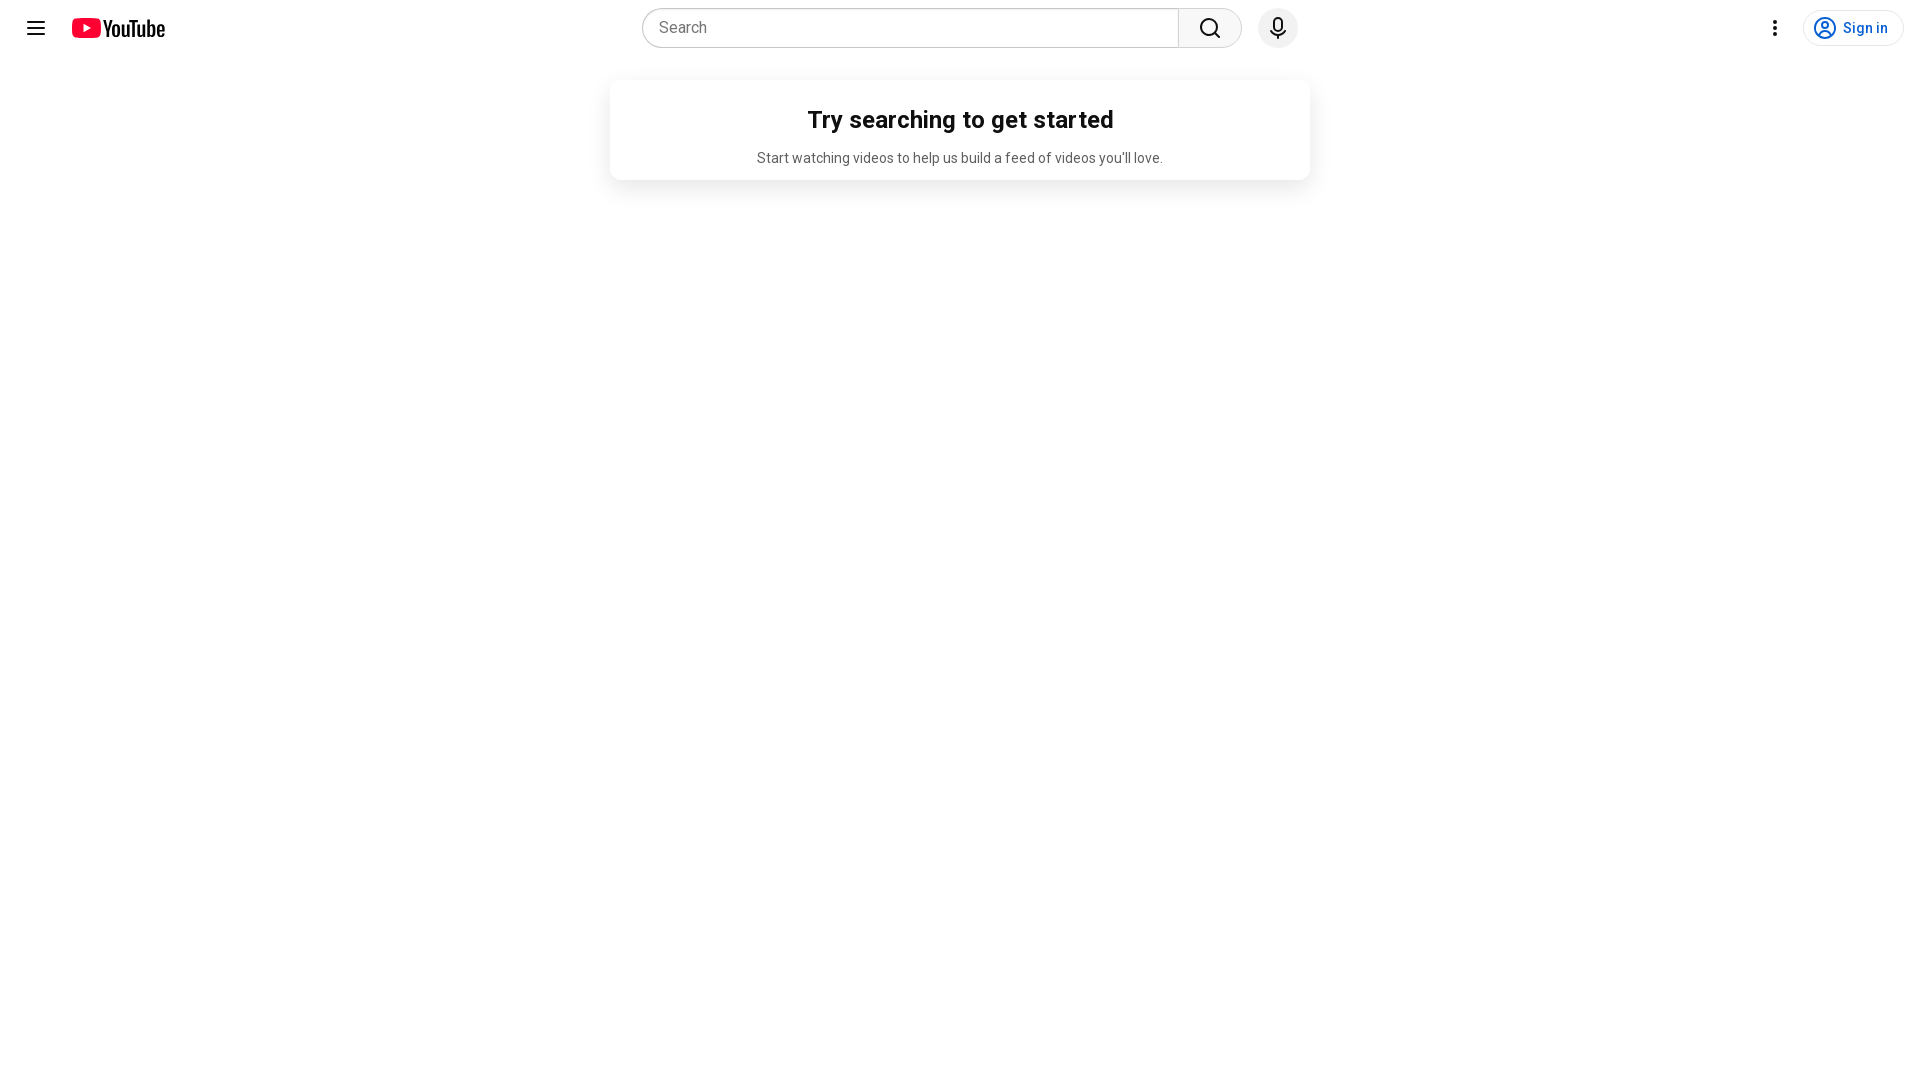

Minimized browser window to 800x600
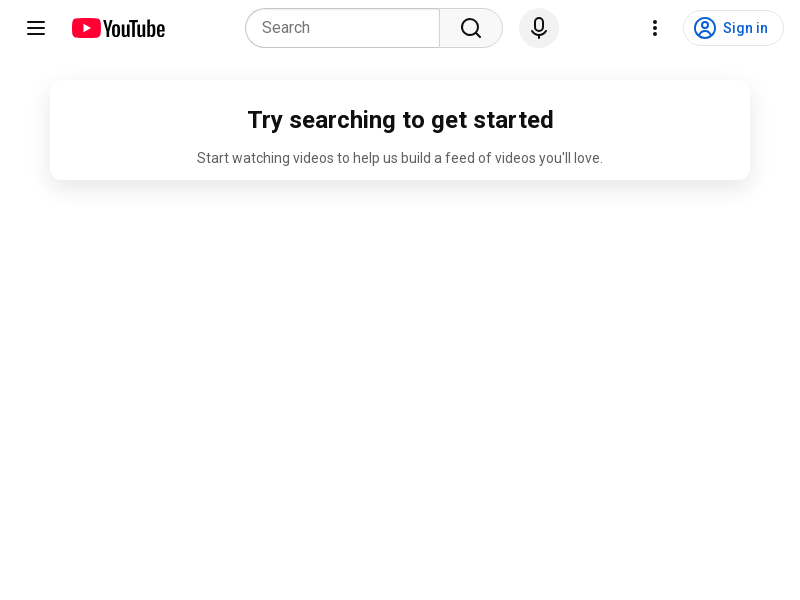

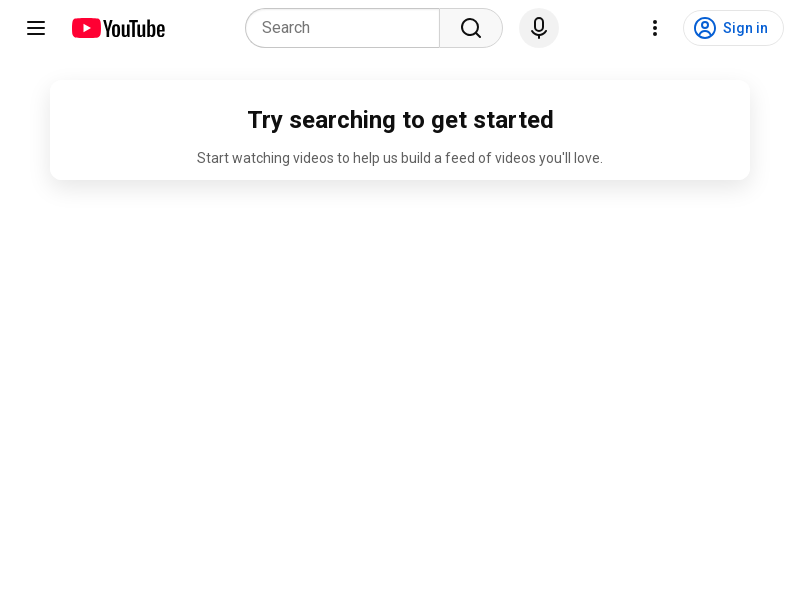